Navigates to GitHub homepage and clicks on a call-to-action link in the header area (likely a "Sign up" or "Get Started" button)

Starting URL: https://github.com/

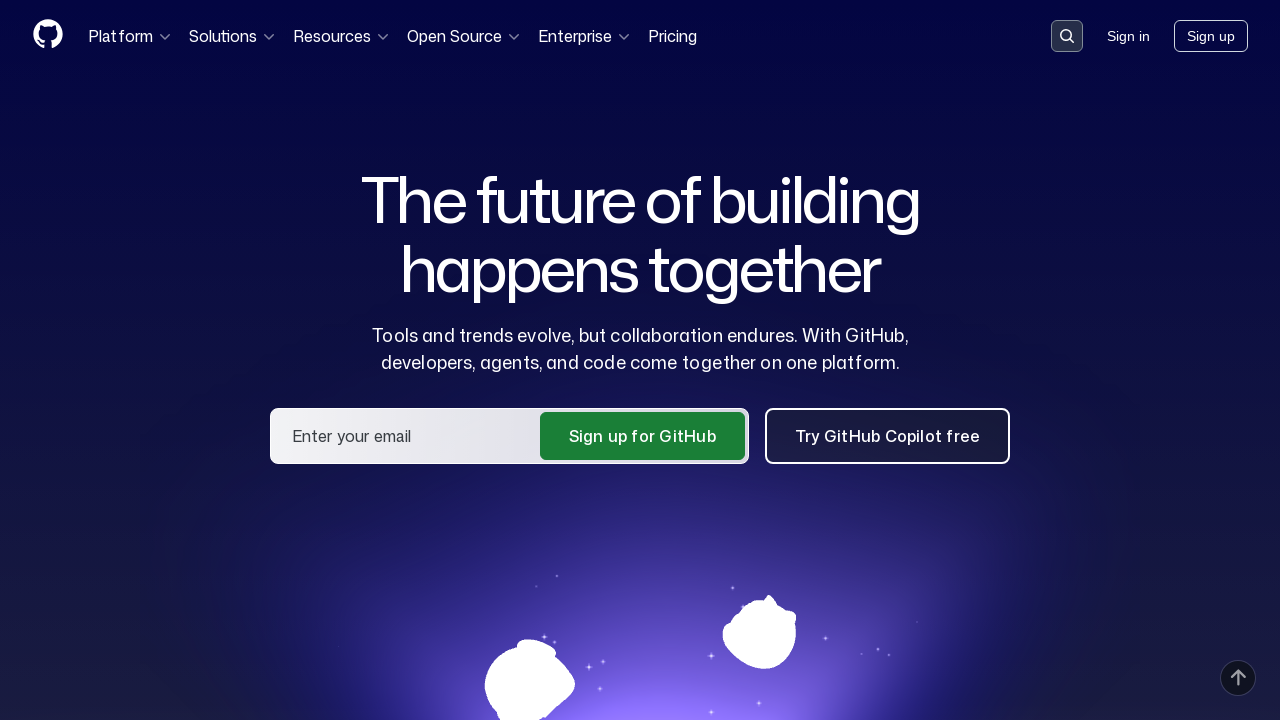

Waited for page to load (domcontentloaded)
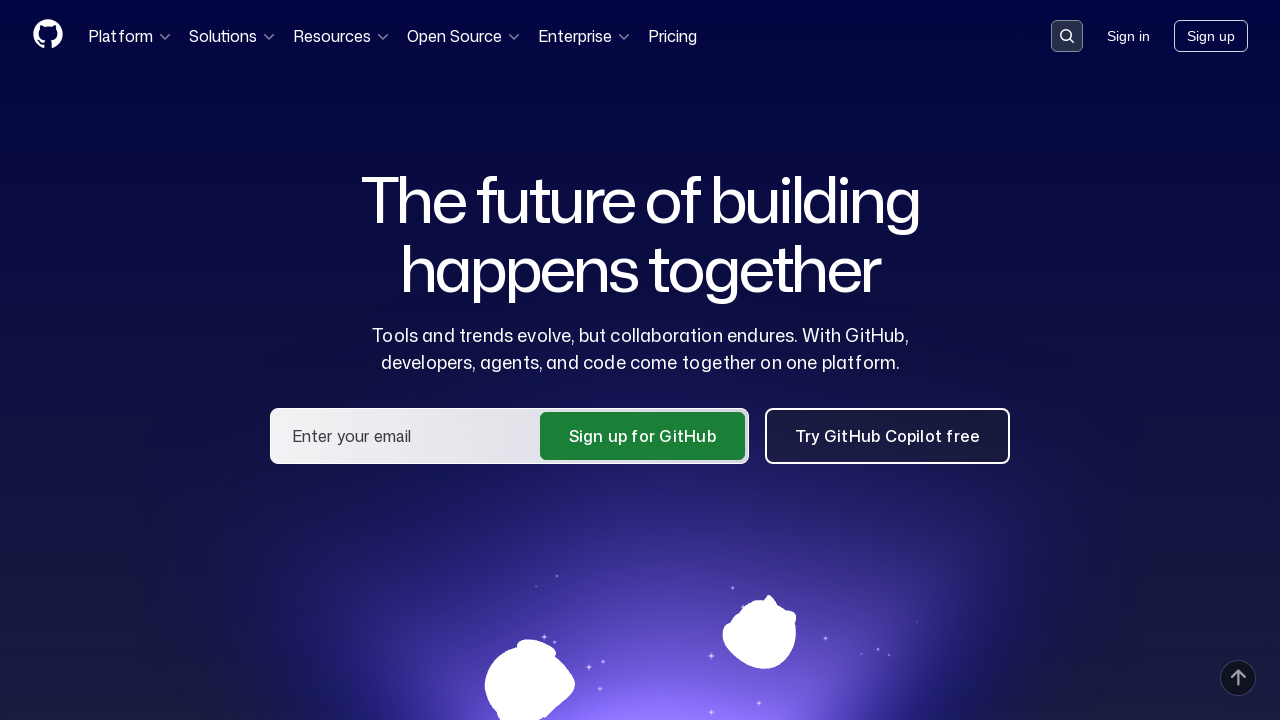

Clicked on 'Sign up' call-to-action link in header at (1211, 36) on header a:has-text('Sign up')
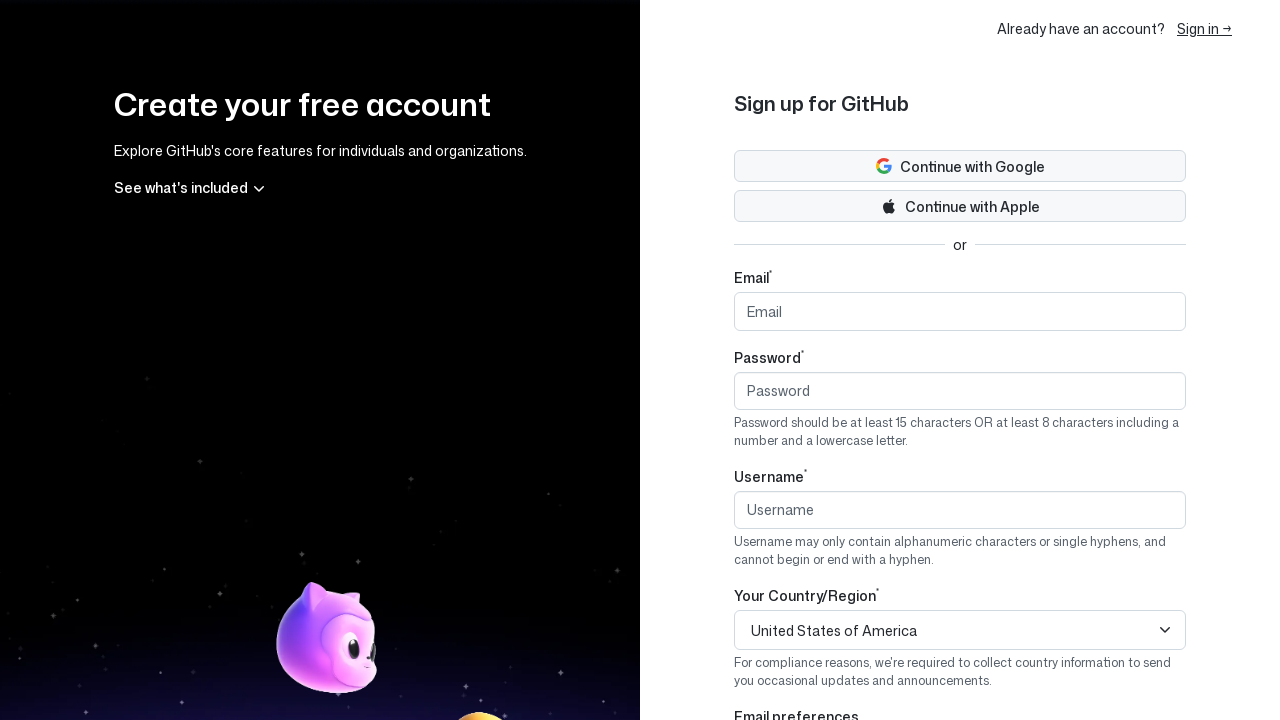

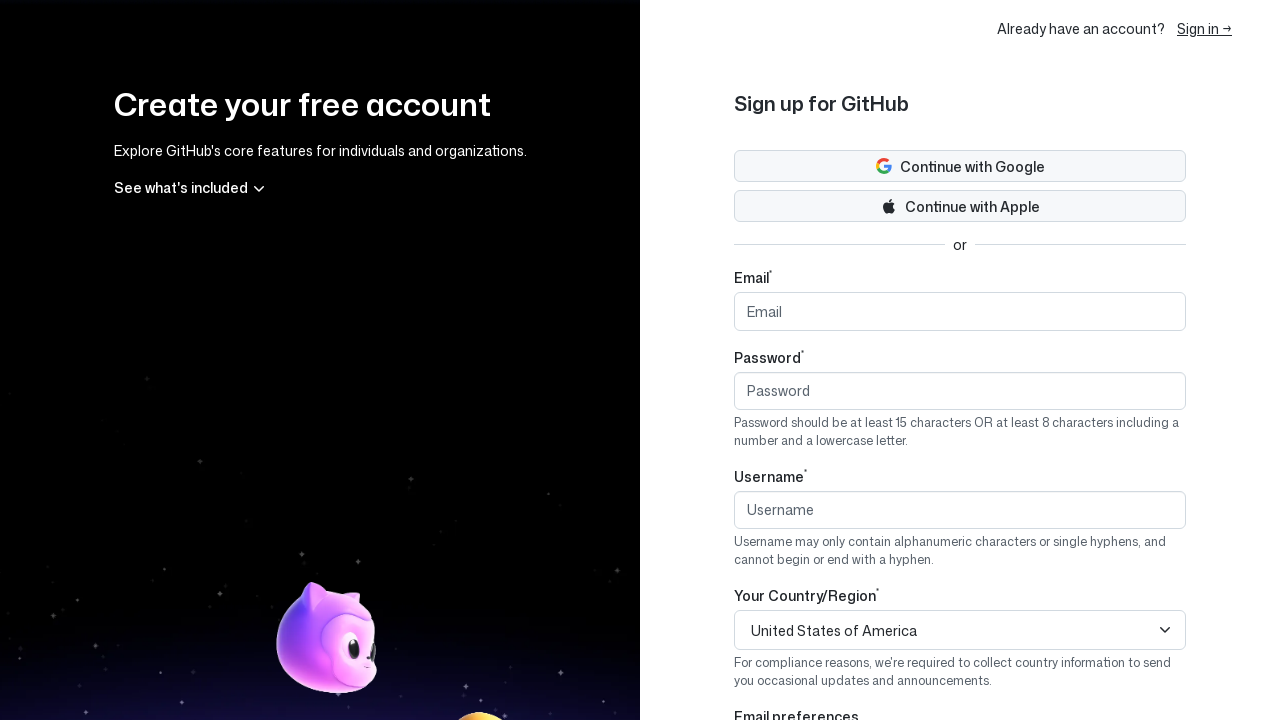